Tests the search functionality by entering a region in the search bar and submitting

Starting URL: https://coronavirus.jhu.edu/

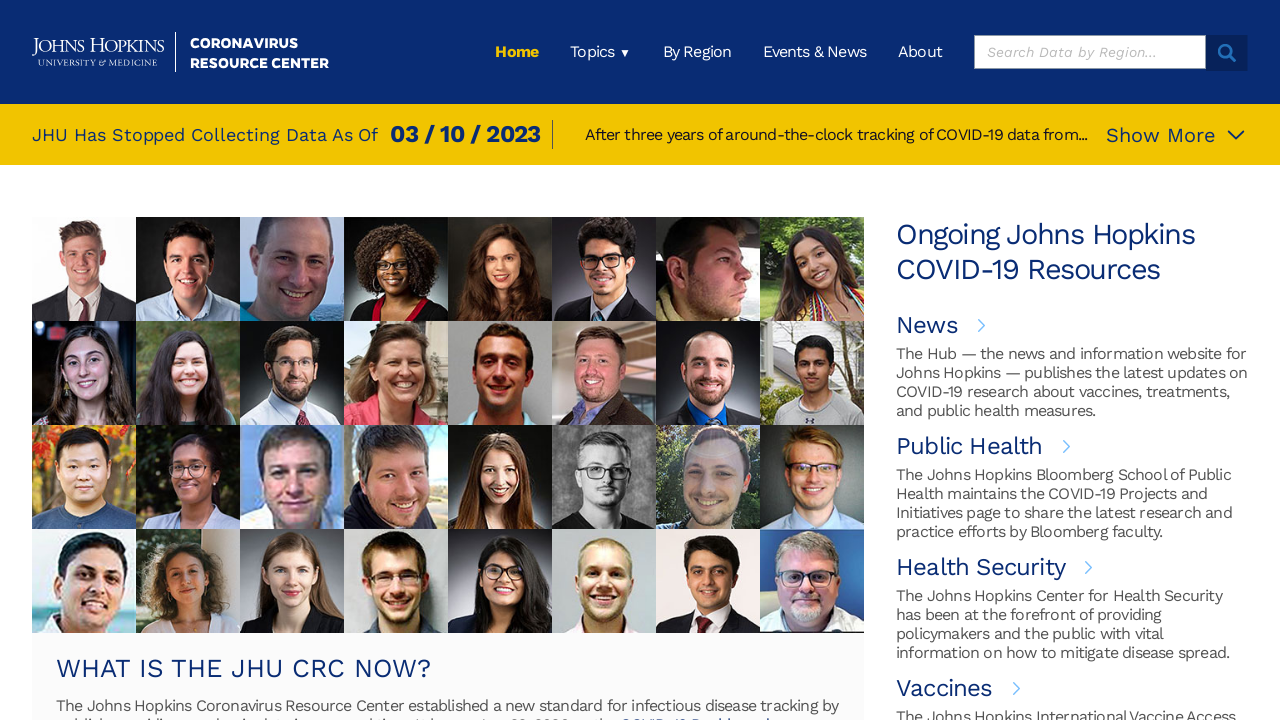

Filled search bar with region 'united states' on xpath=/html/body/div[1]/div/header/div/div[2]/ul/li[6]/div/div[1]/form/input
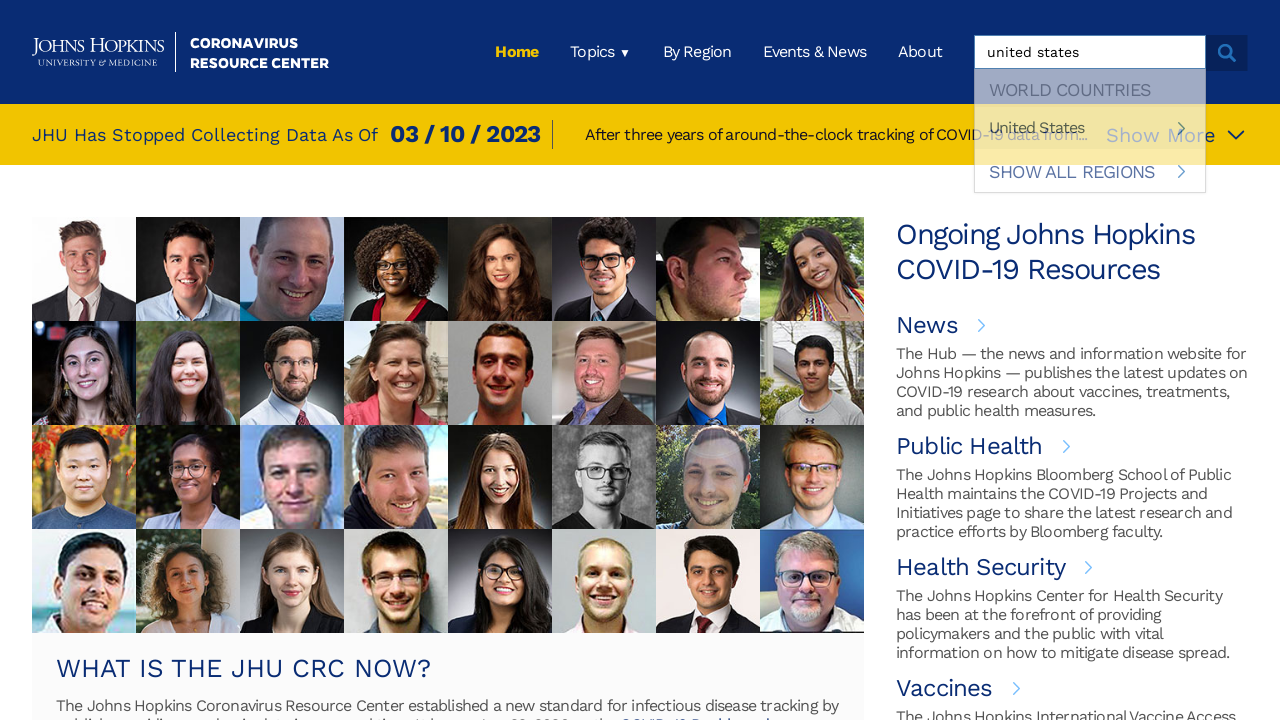

Clicked search submit button to search by region at (1227, 53) on xpath=/html/body/div[1]/div/header/div/div[2]/ul/li[6]/div/div[1]/form/button/im
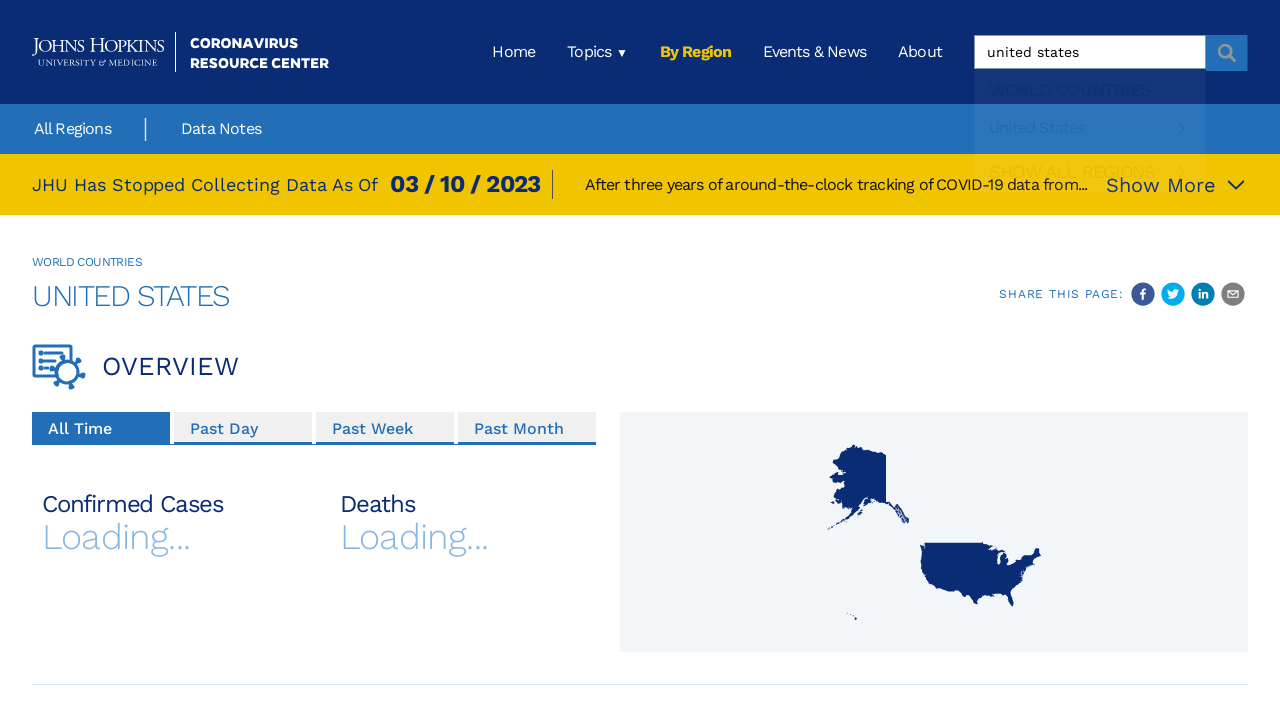

Navigated back to JHU Coronavirus homepage
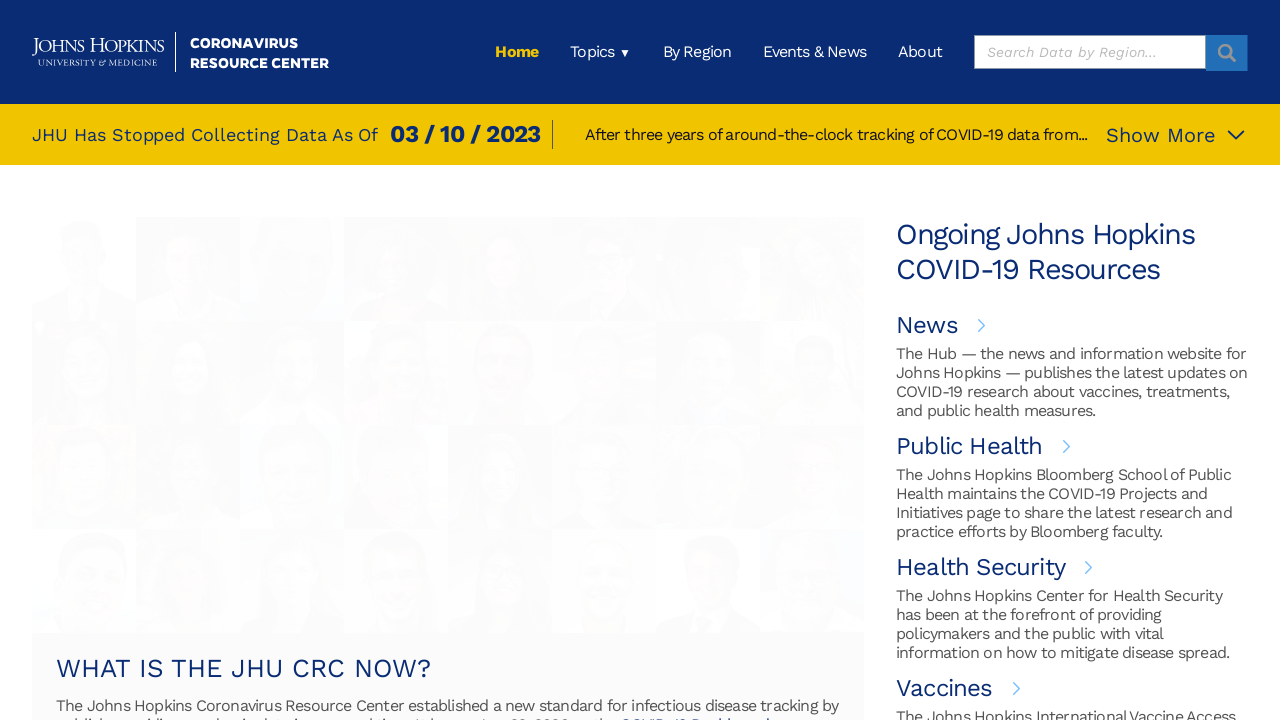

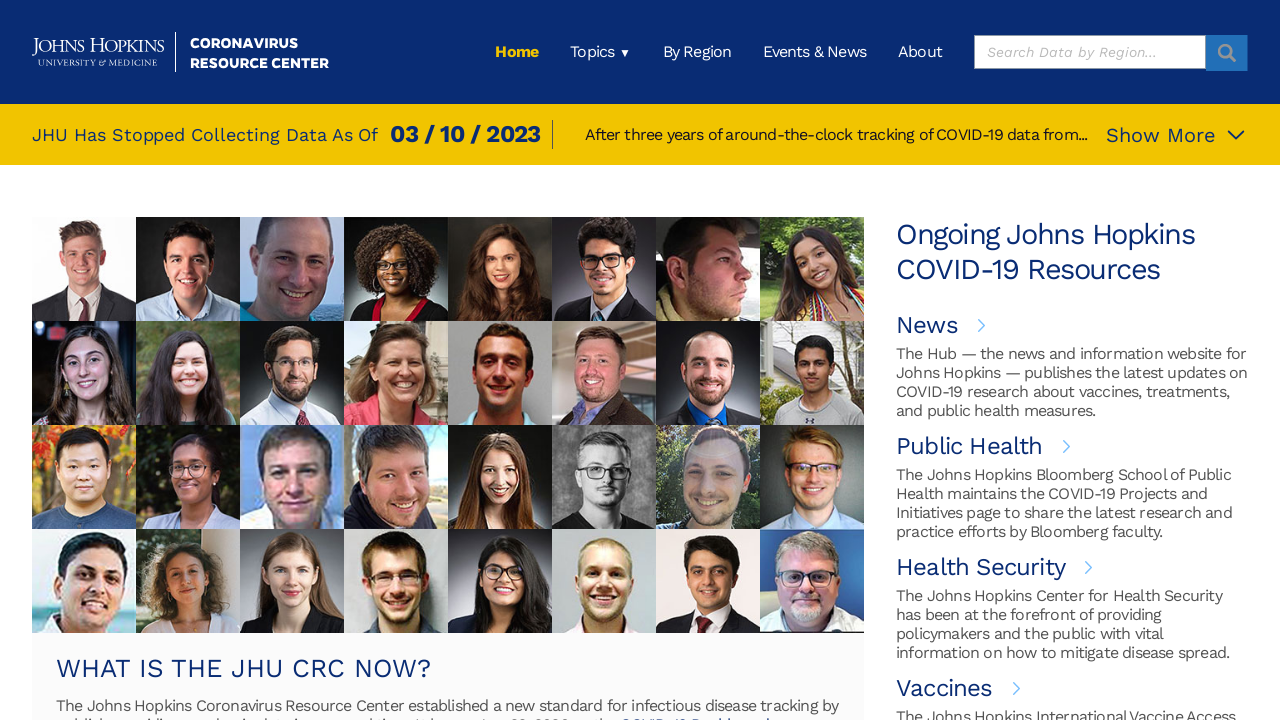